Tests the search functionality by entering a programming language name and submitting the search form

Starting URL: https://www.99-bottles-of-beer.net/search.html

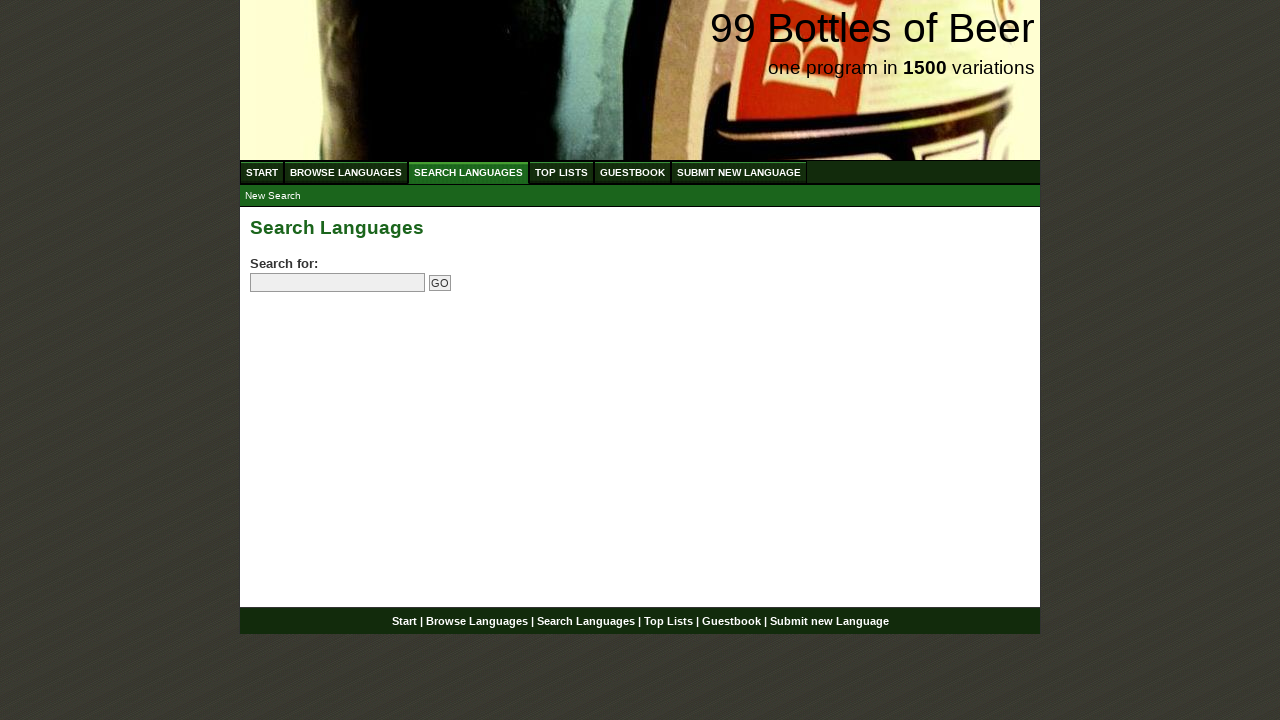

Filled search field with 'Java' on //form[@id='searchlanguages']//input[@name='search']
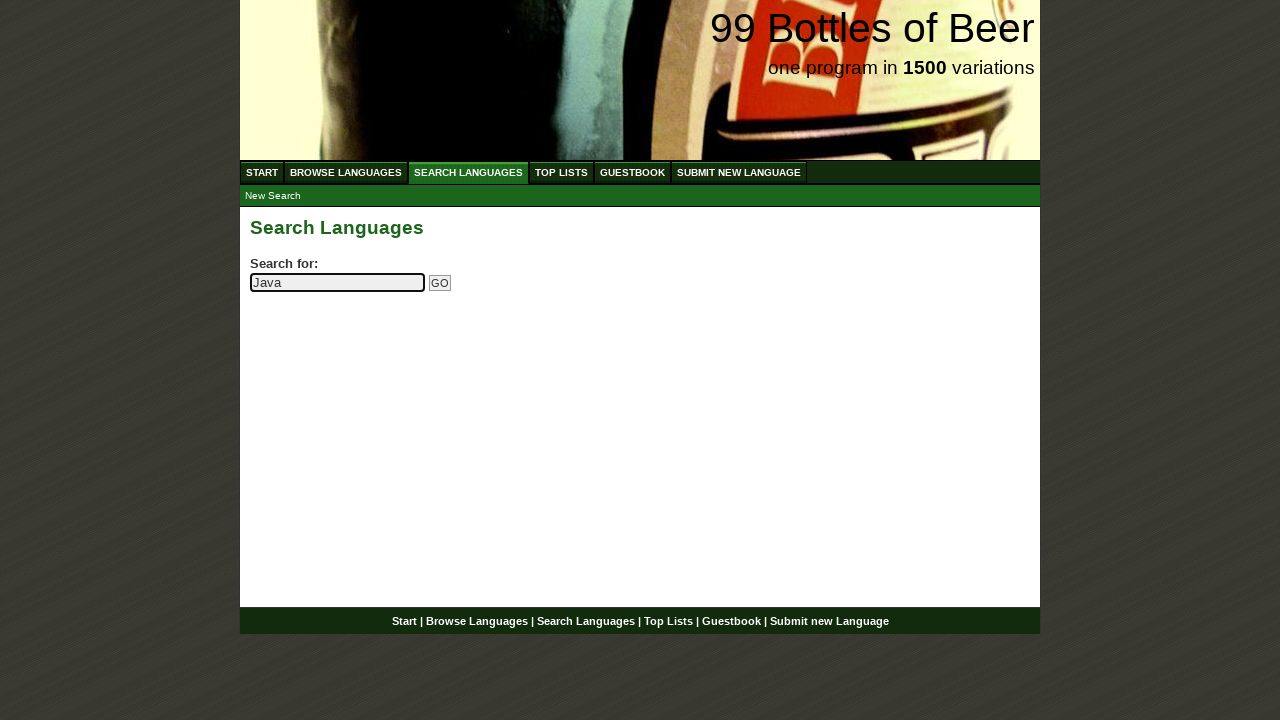

Clicked submit search button at (440, 283) on xpath=//form[@id='searchlanguages']//input[@name='submitsearch']
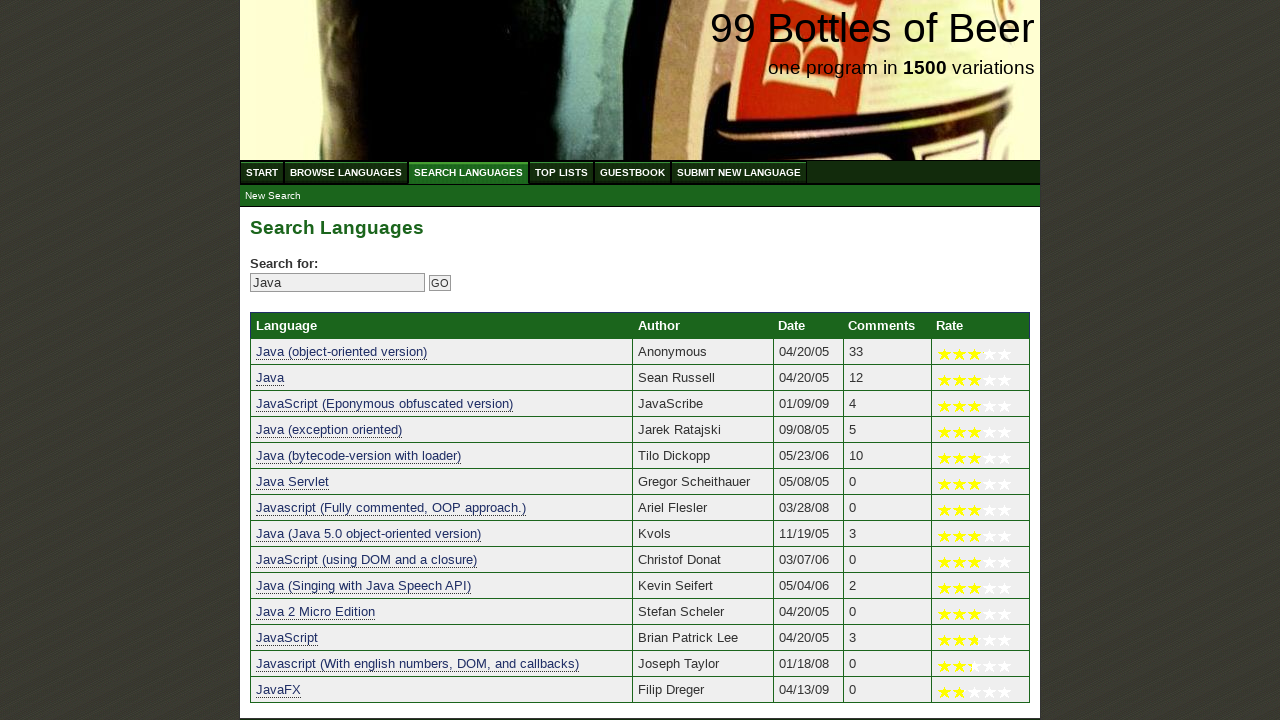

Search results loaded successfully
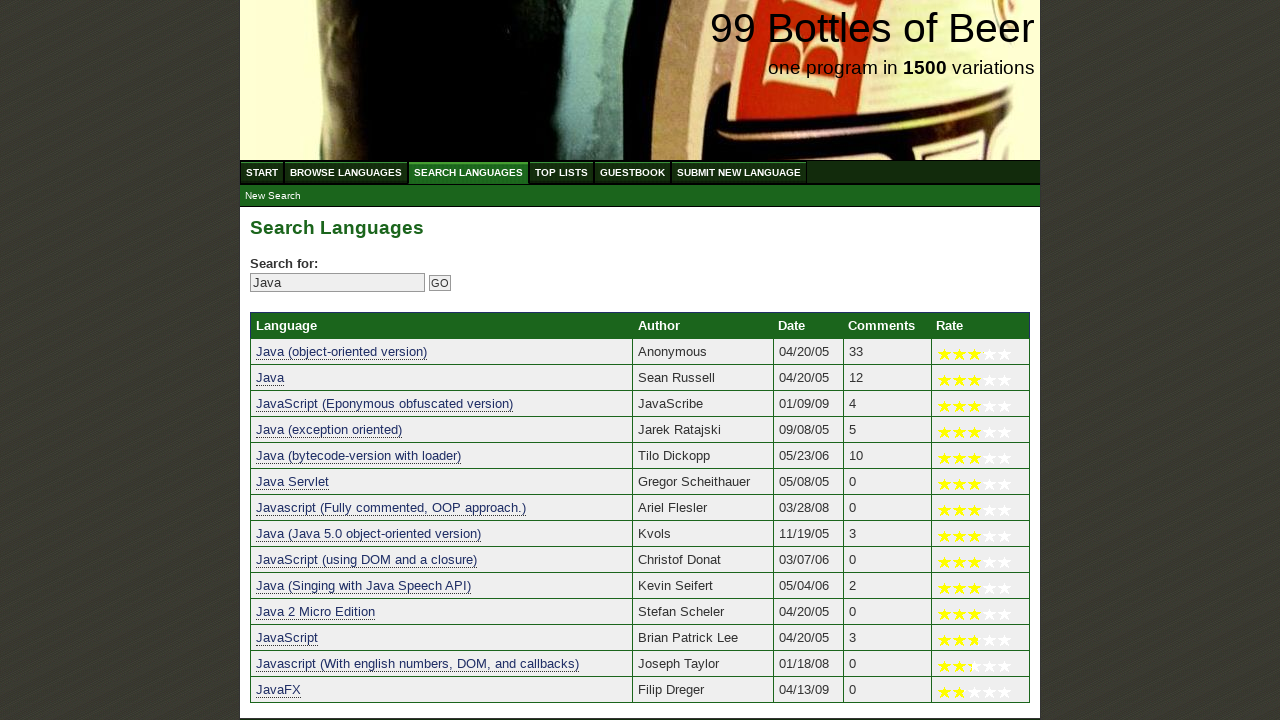

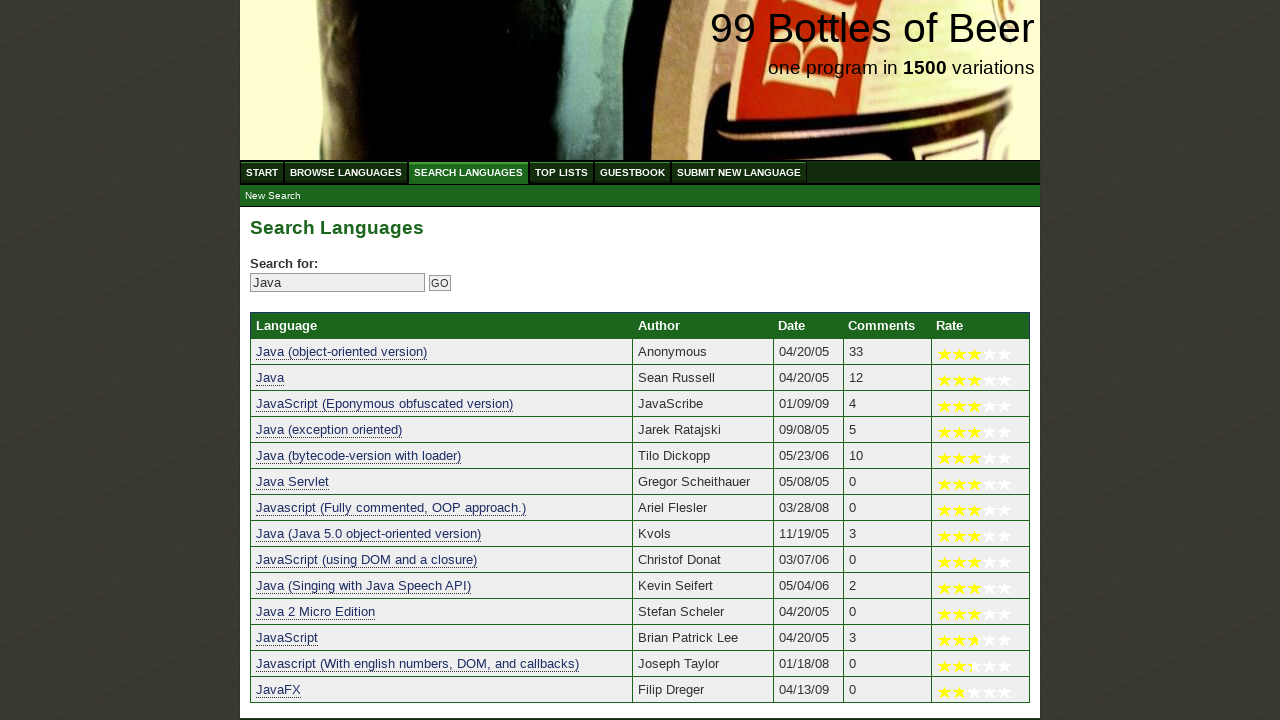